Tests dropdown selection functionality by navigating to the dropdown page and selecting "Option 1" from the dropdown field

Starting URL: https://the-internet.herokuapp.com/

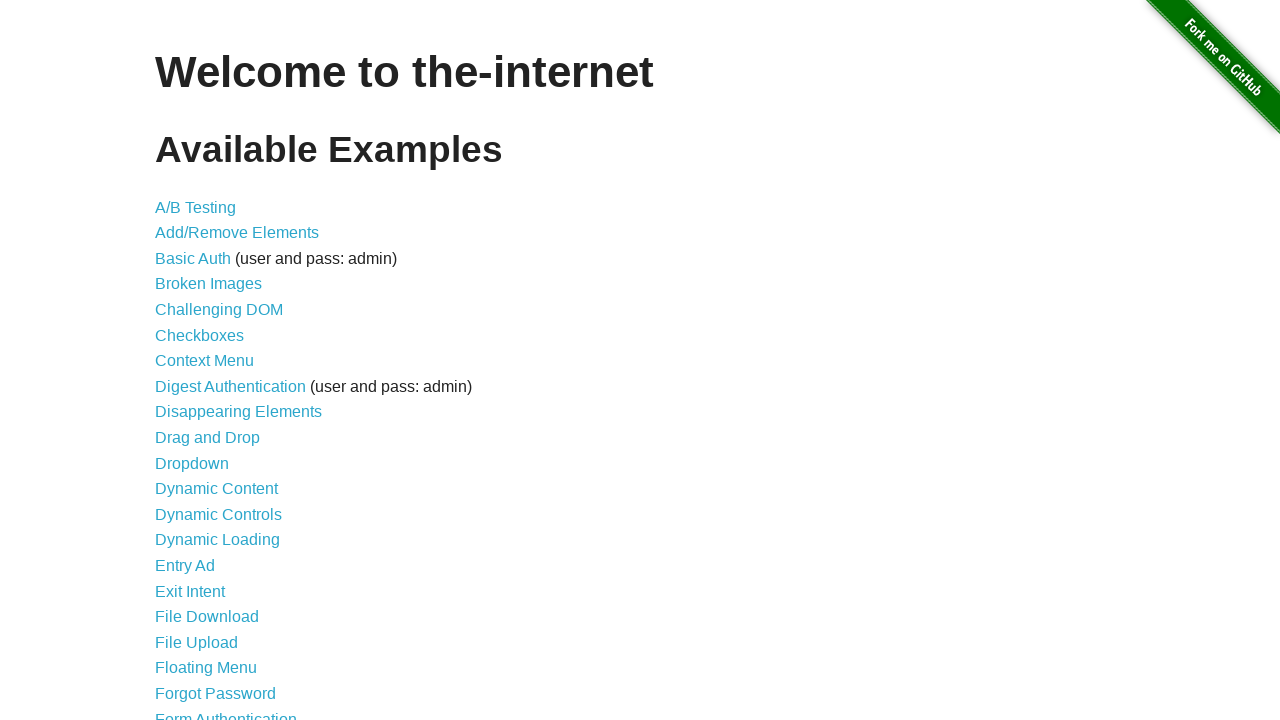

Clicked on the Dropdown link to navigate to dropdown page at (192, 463) on a[href='/dropdown']
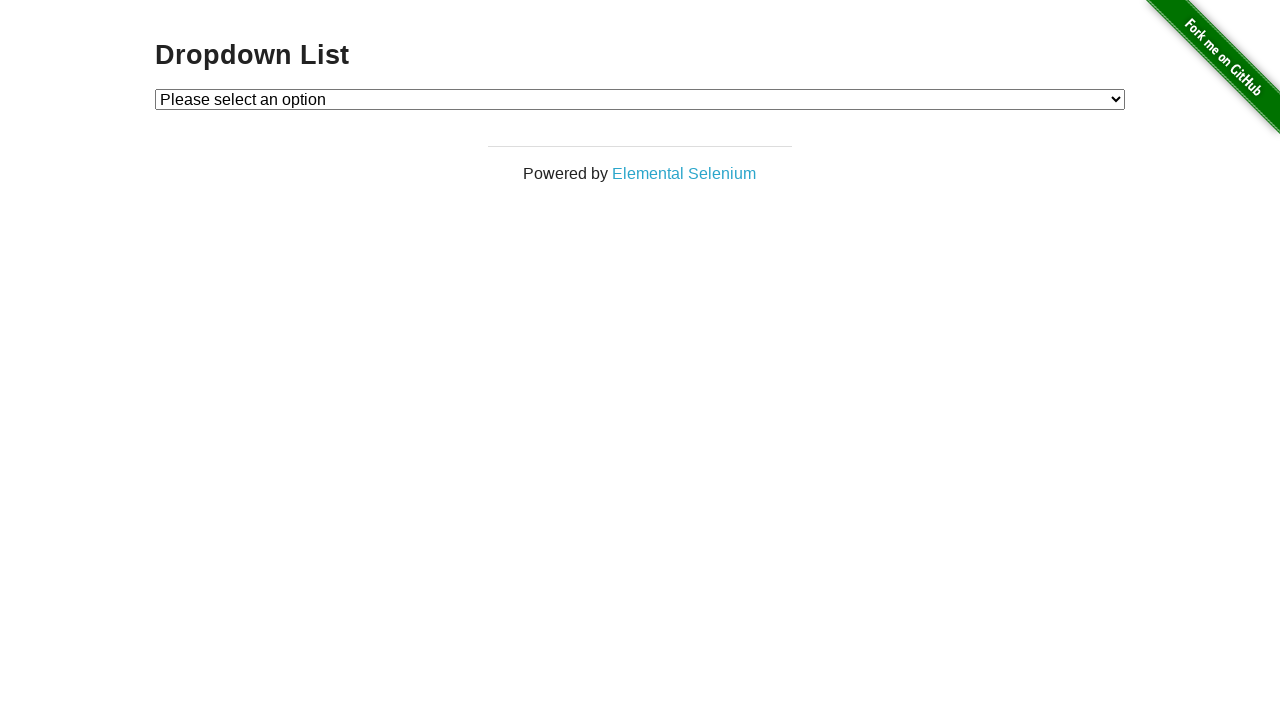

Dropdown page loaded successfully
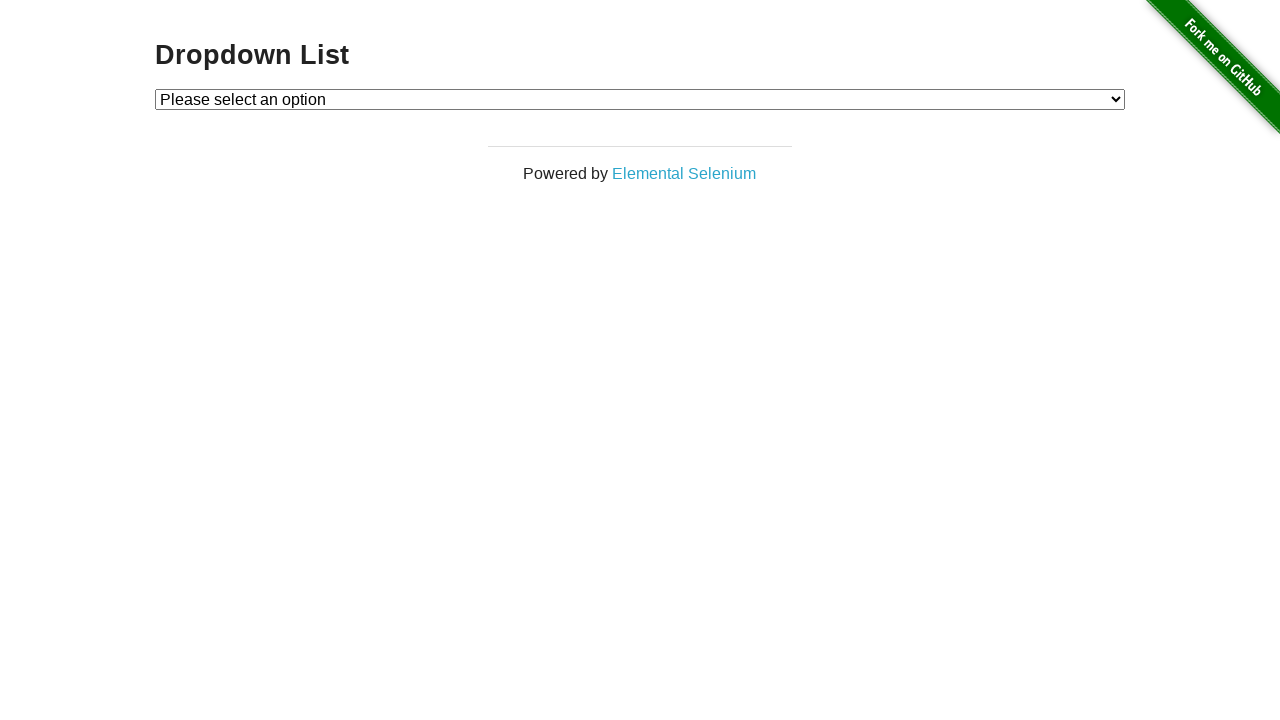

Selected 'Option 1' from the dropdown field on #dropdown
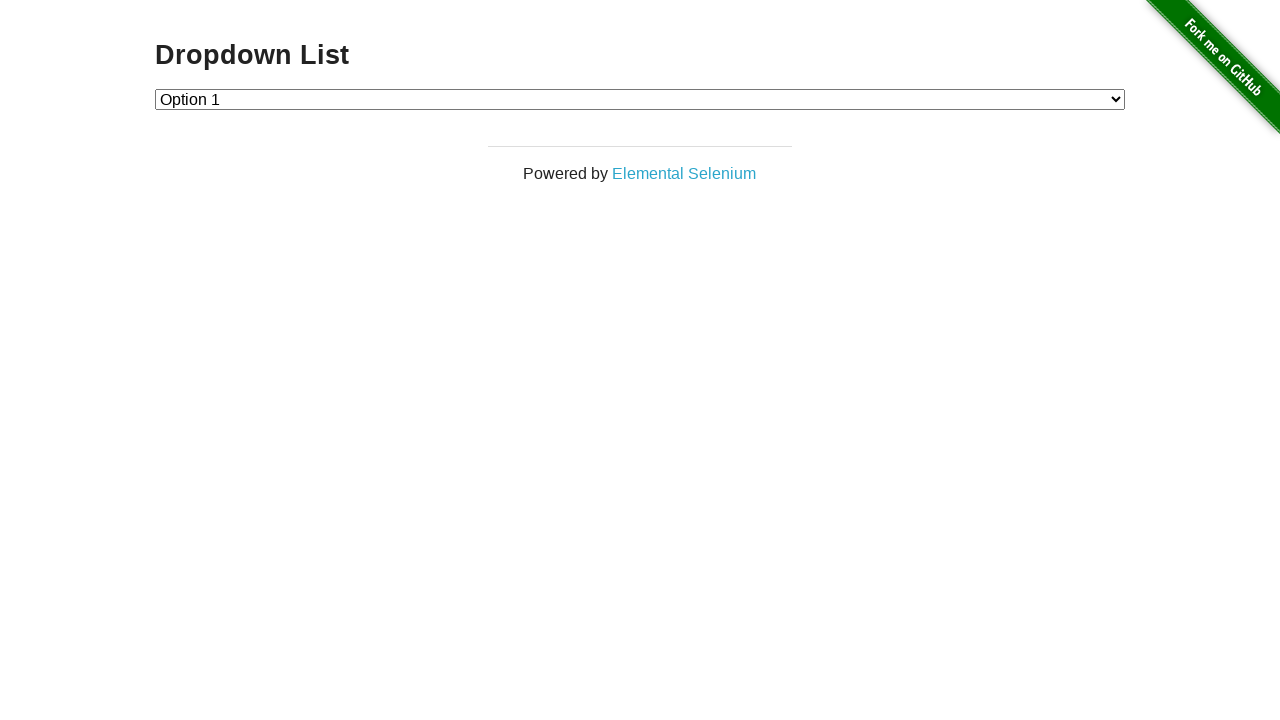

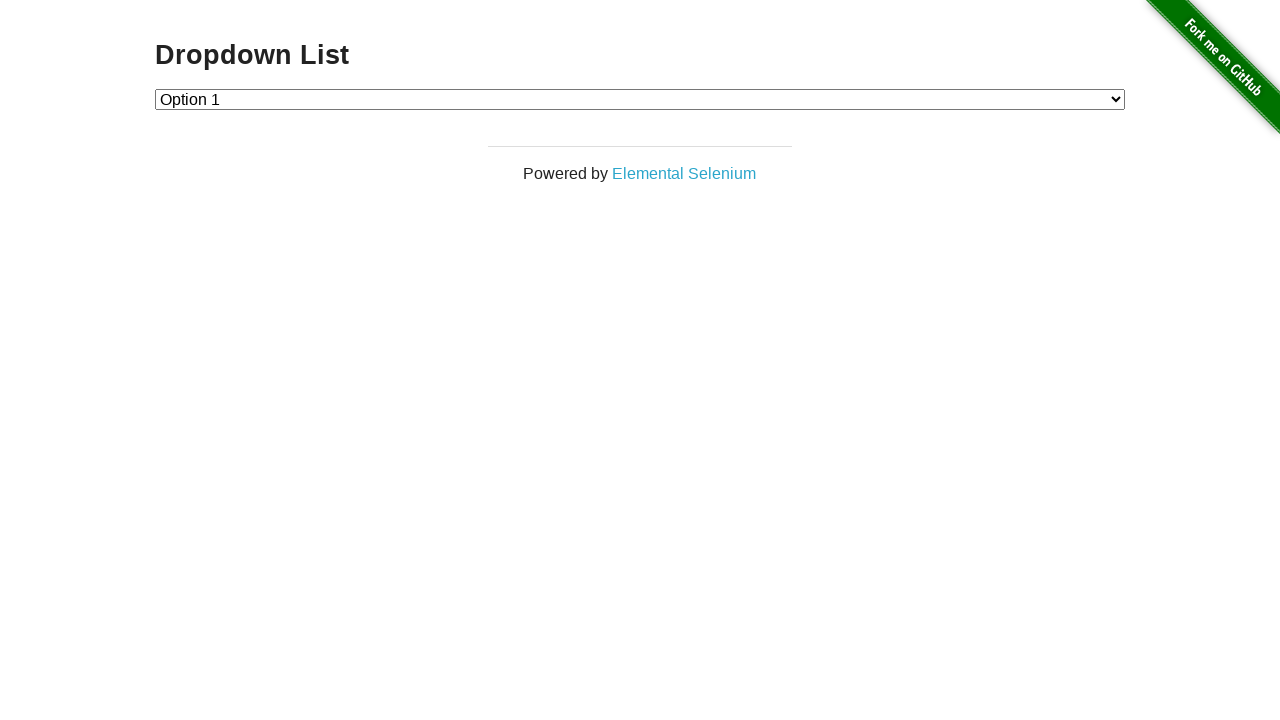